Tests opening the REST API link in a new tab using Shift+Click, switches to the new tab to verify it opened, then switches back to the parent window

Starting URL: https://rahulshettyacademy.com/AutomationPractice/

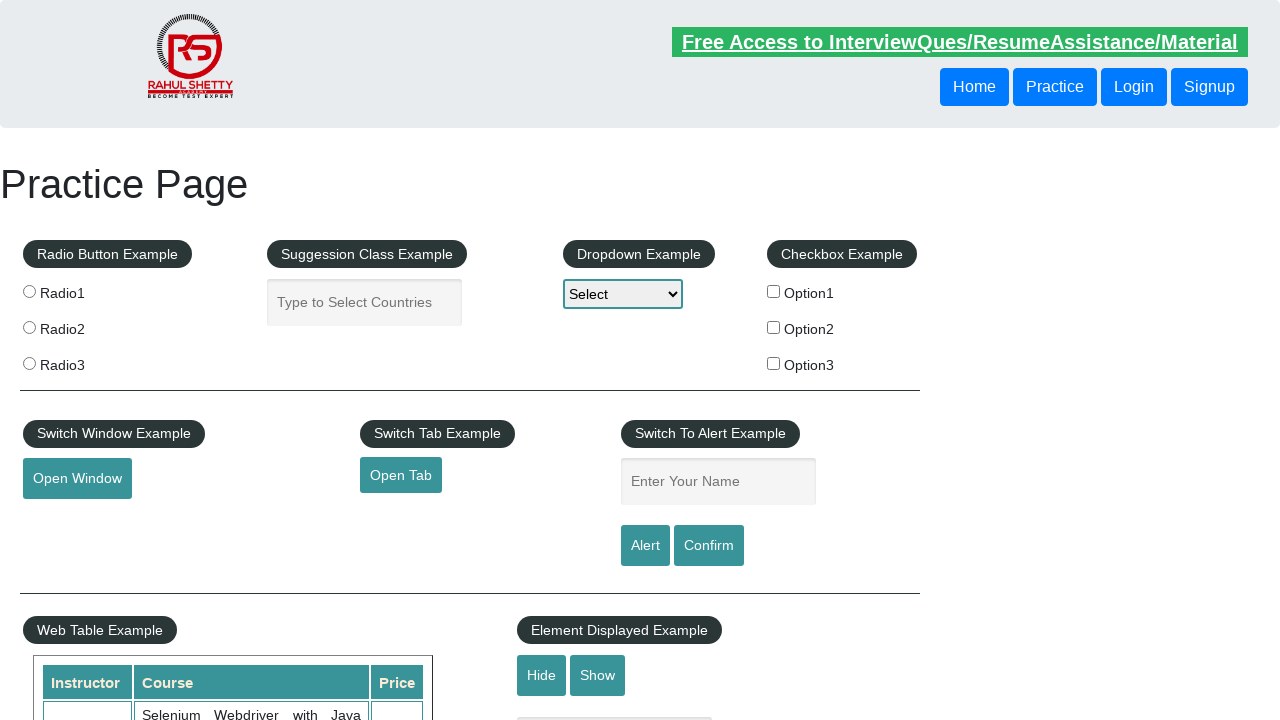

Stored current page as parent window
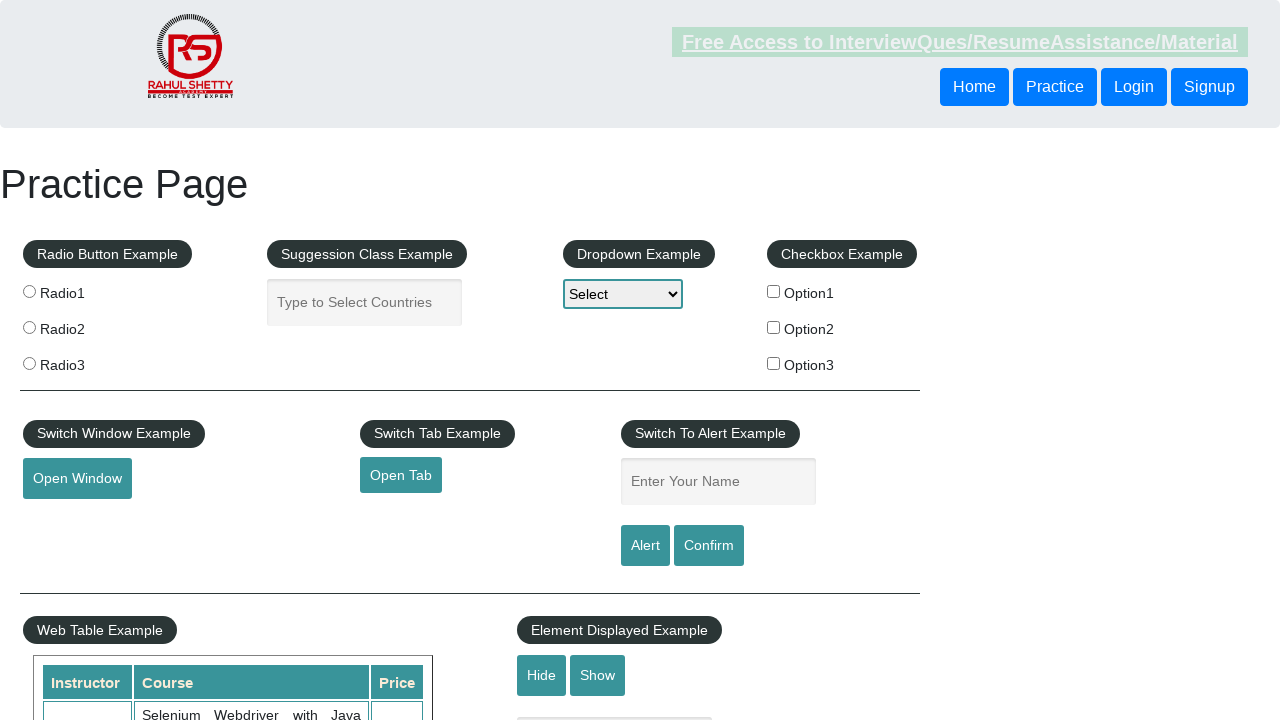

Shift+clicked REST API link to open in new tab at (68, 520) on a:text('REST API')
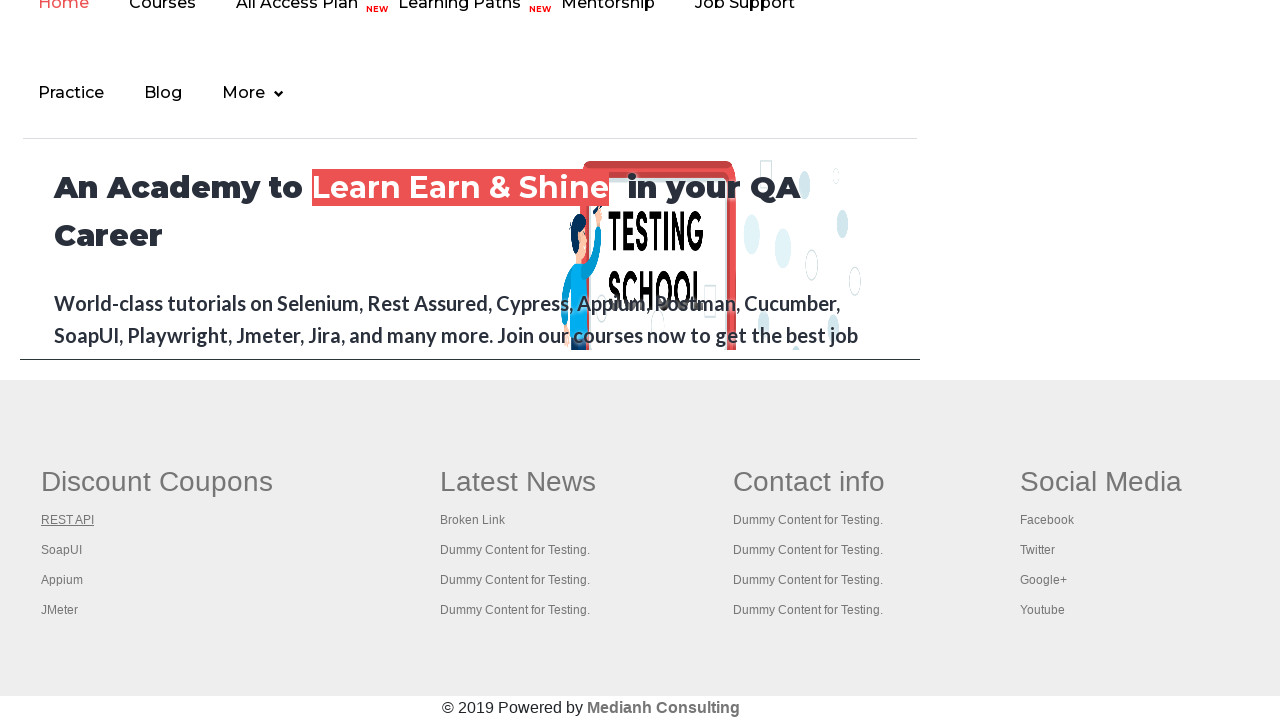

Captured new tab page object
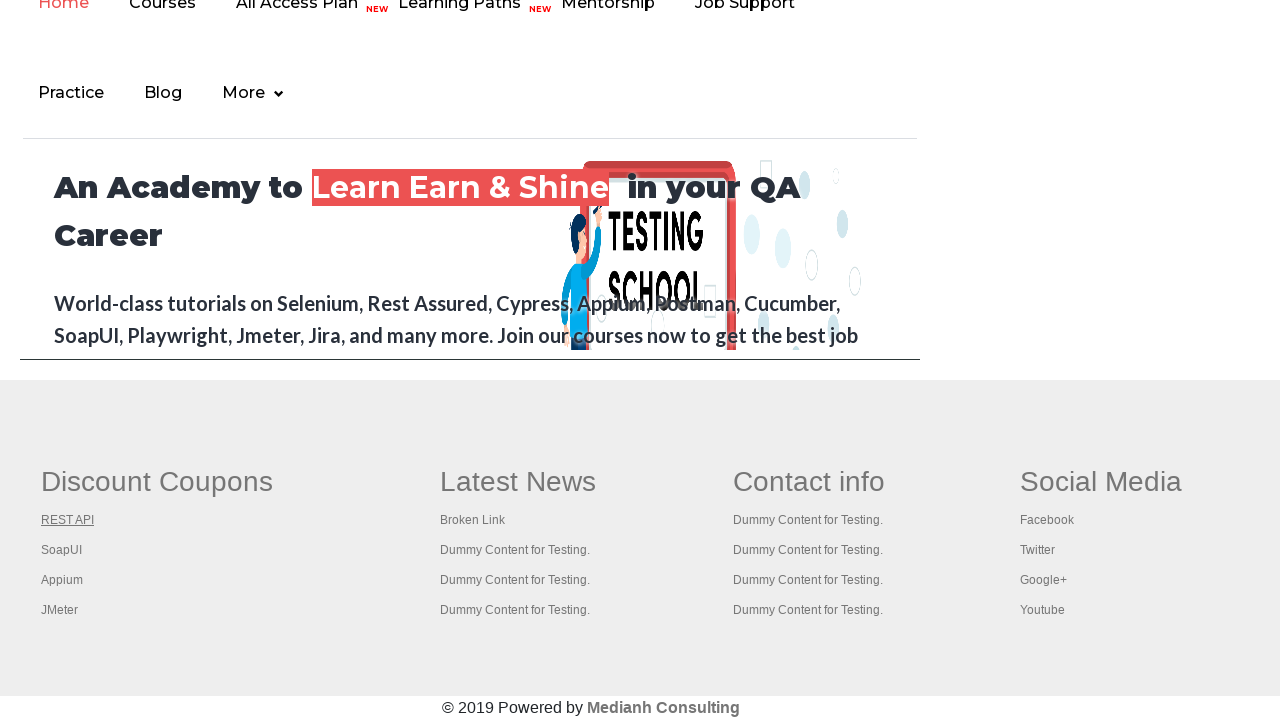

New tab page loaded completely
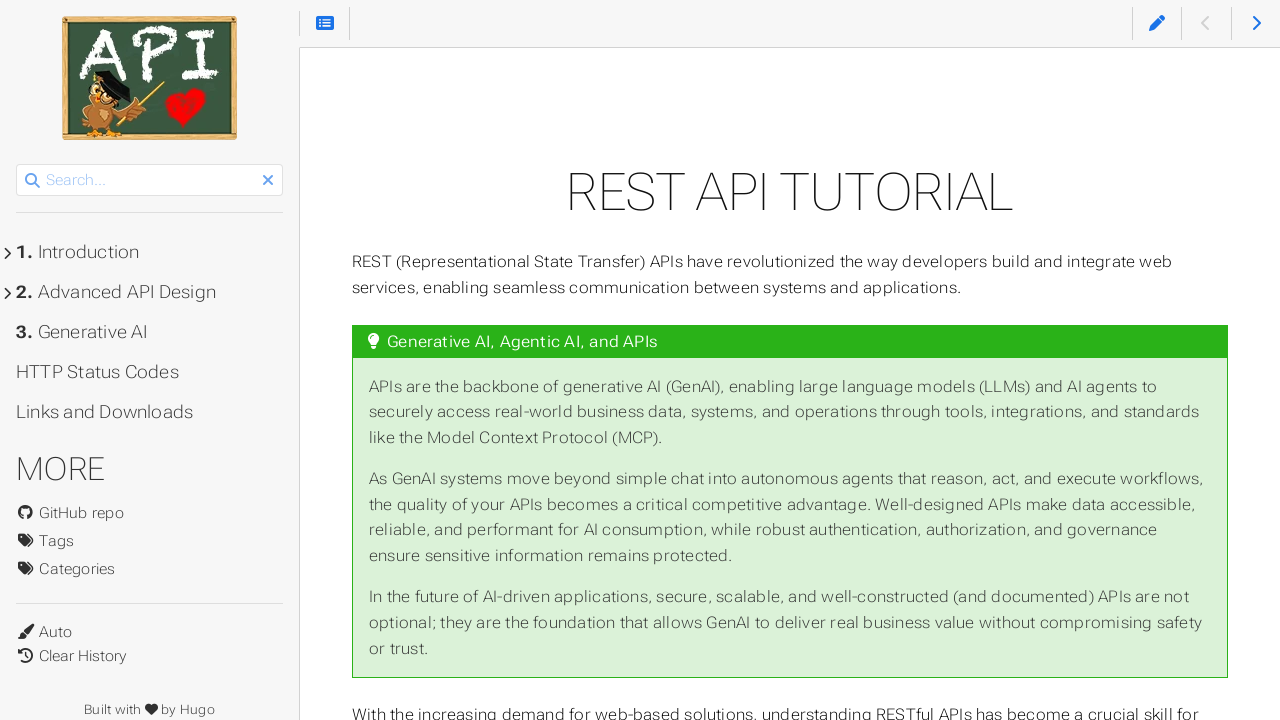

Verified new tab title: REST API Tutorial
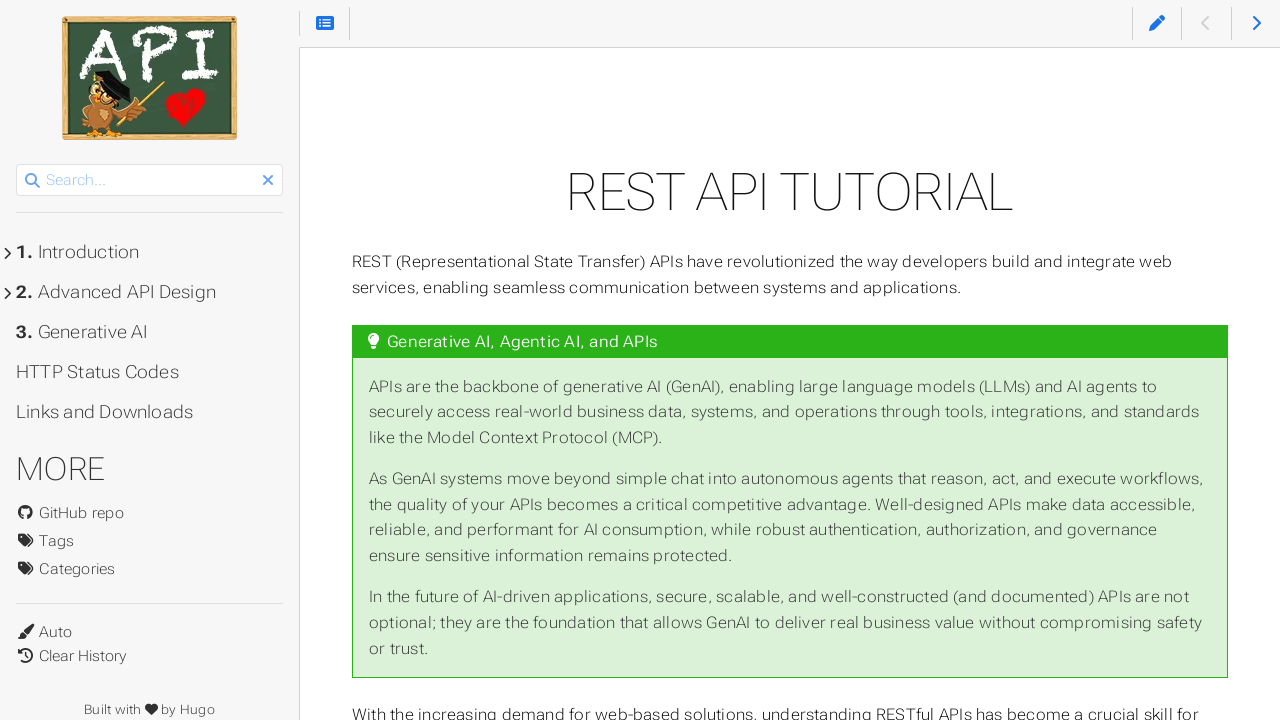

Closed new tab and focused back on parent window
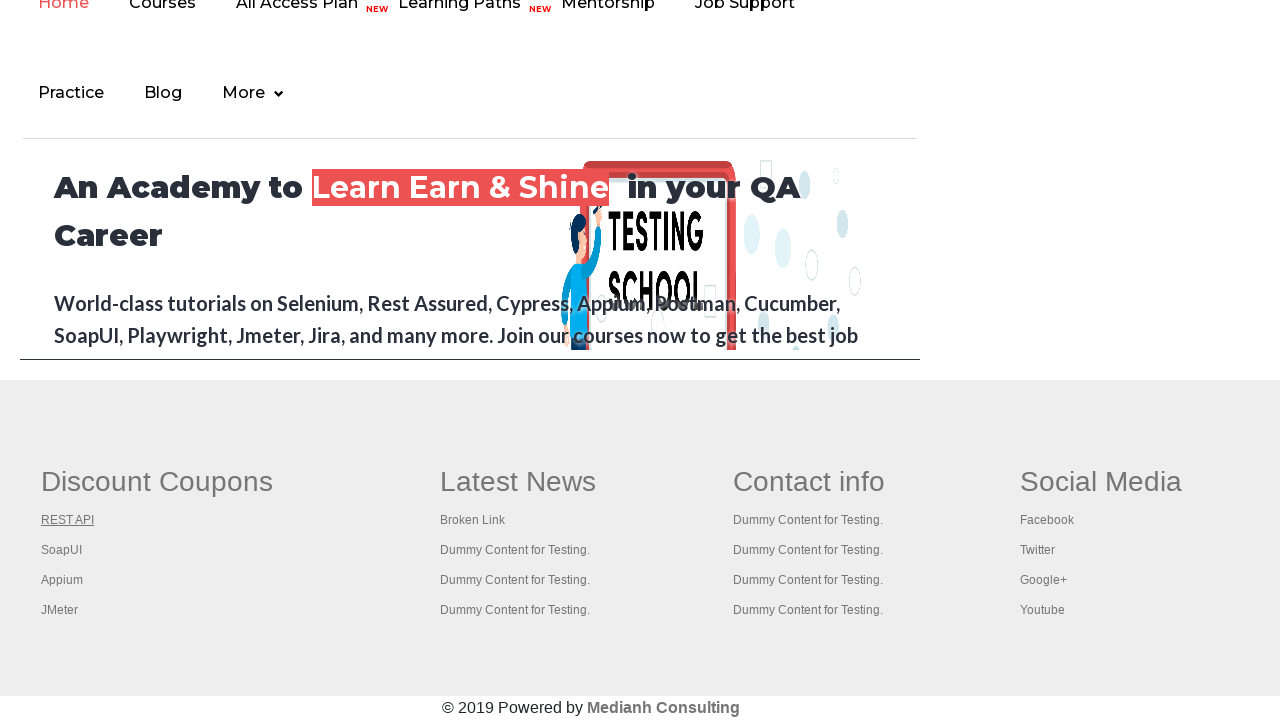

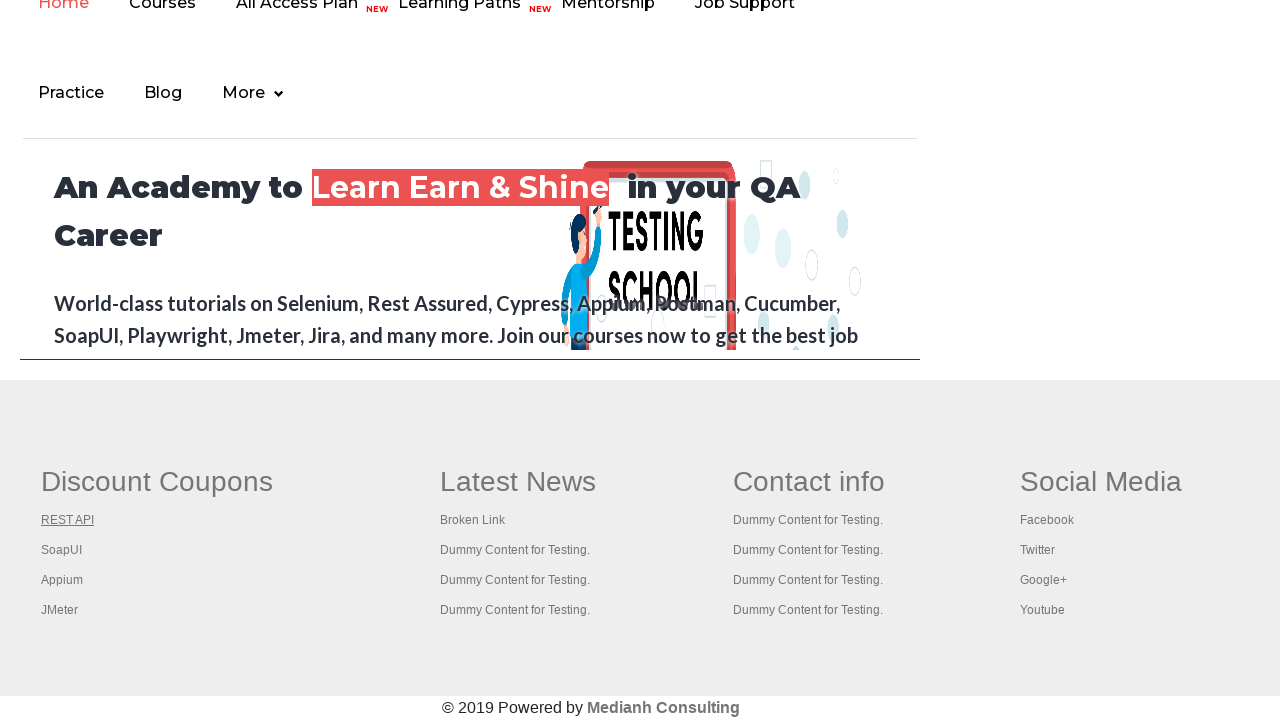